Tests radio button functionality by locating the male radio button and clicking it if it is enabled and displayed

Starting URL: https://artoftesting.com/samplesiteforselenium

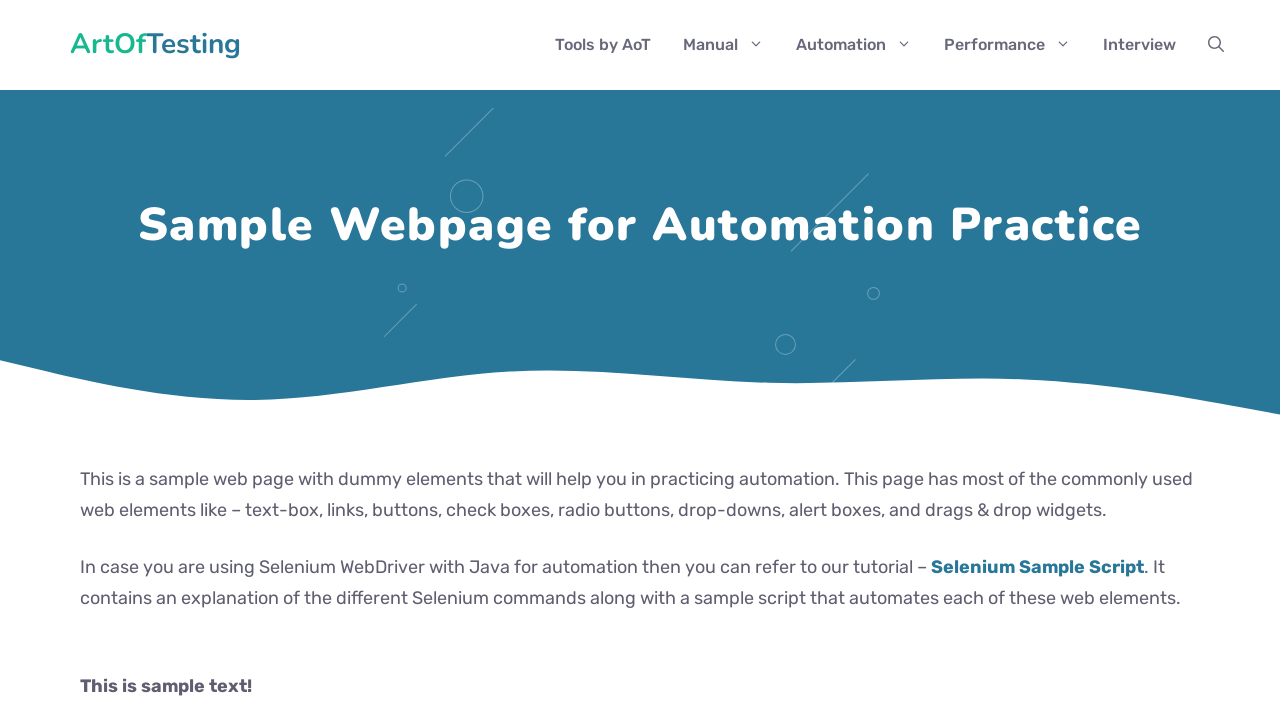

Located the male radio button element
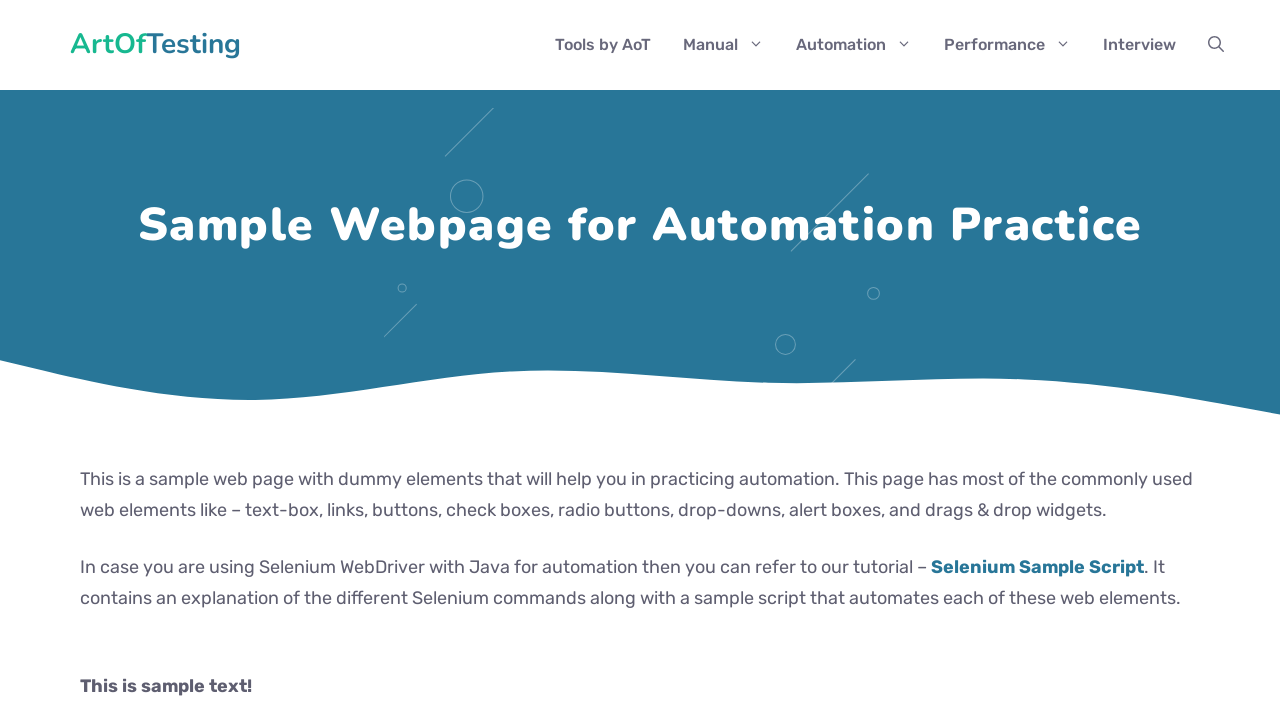

Verified male radio button is enabled and visible
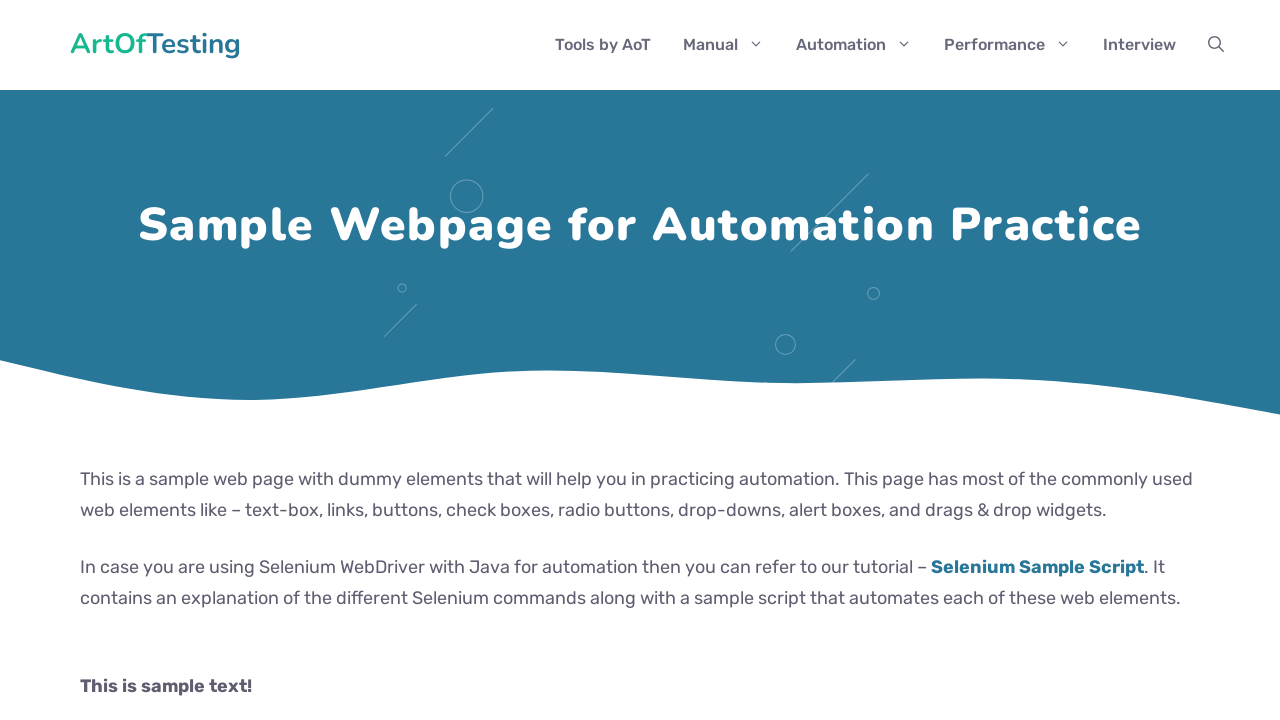

Clicked the male radio button at (86, 360) on #male
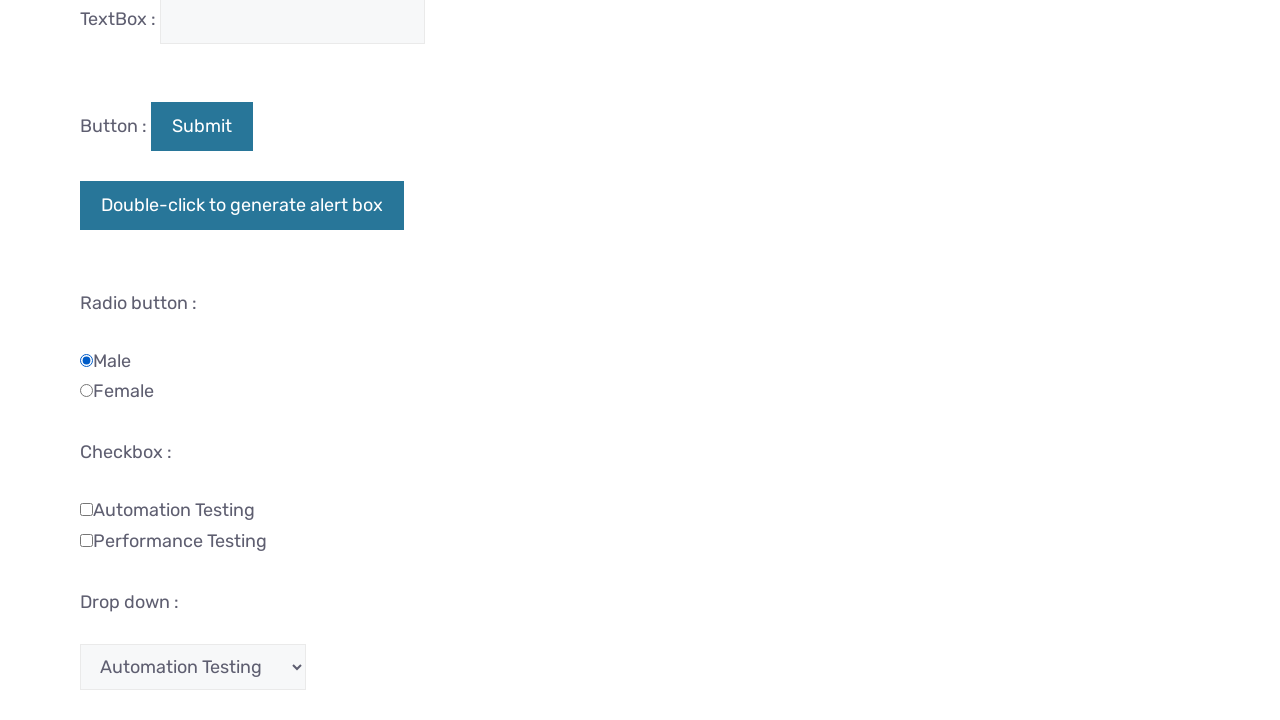

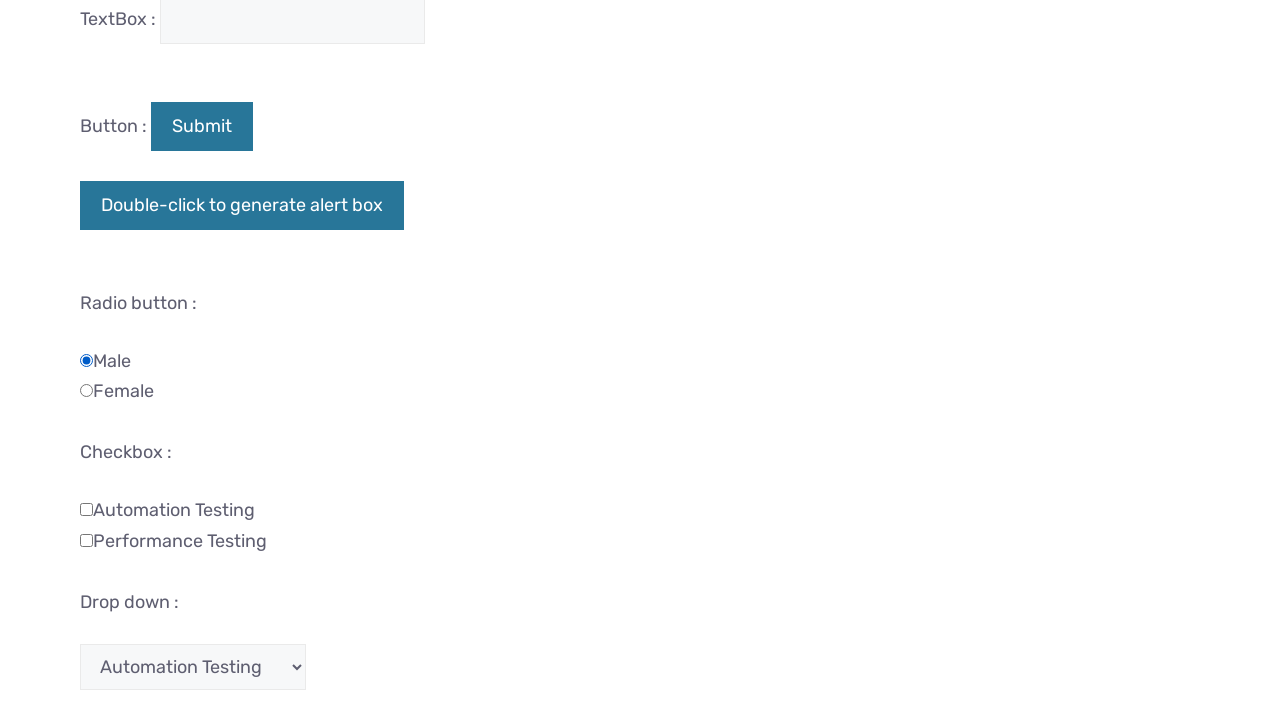